Navigates to a practice automation page and interacts with a web table to count rows and columns, and retrieve text from a specific row

Starting URL: https://rahulshettyacademy.com/AutomationPractice/

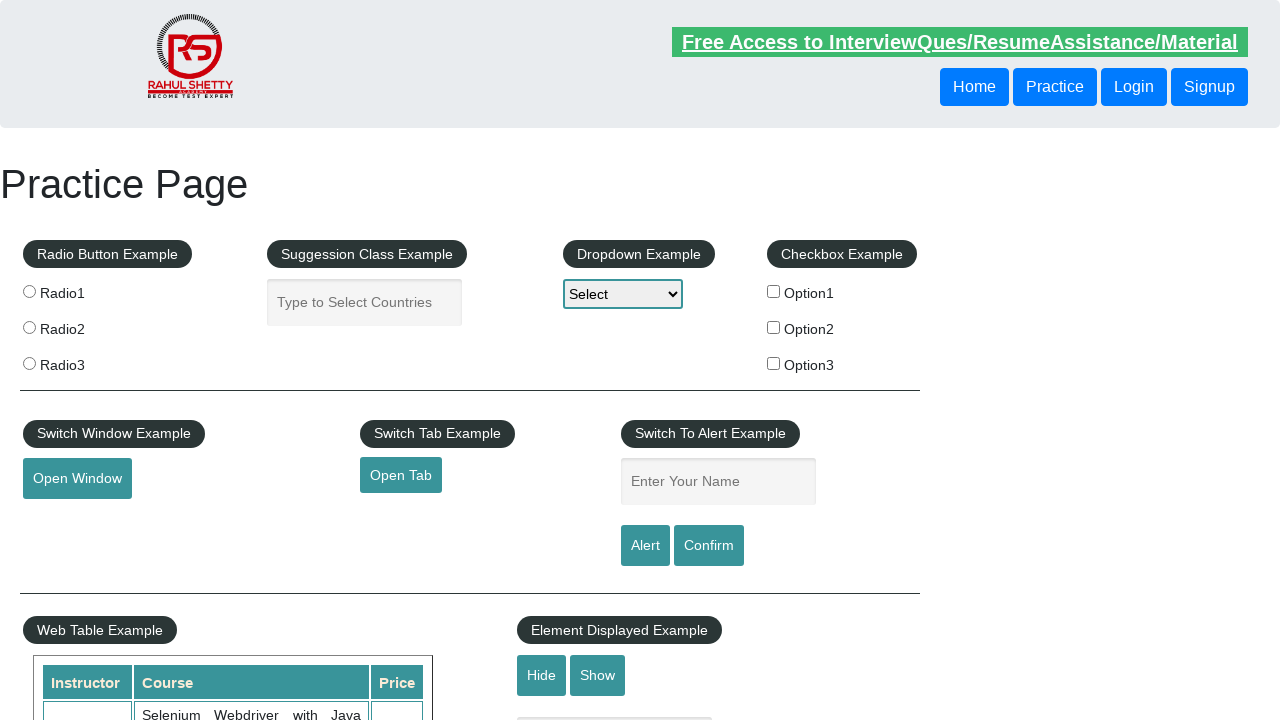

Waited for product table to load
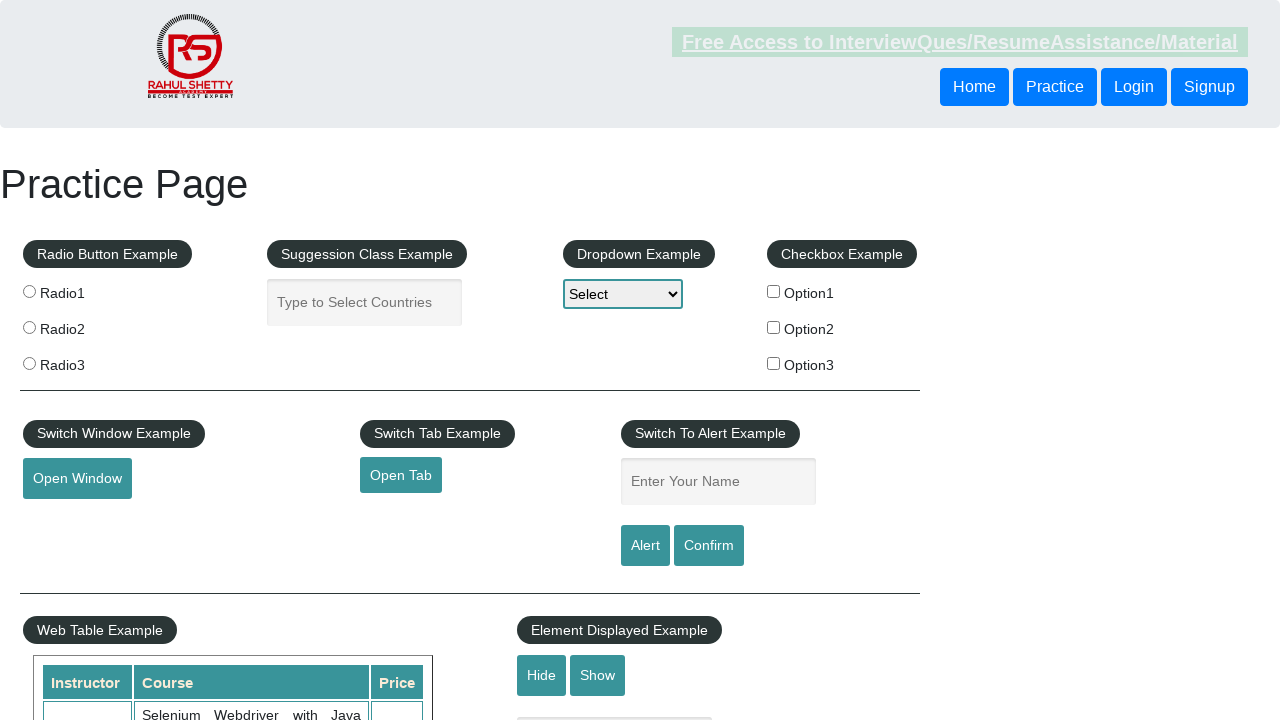

Retrieved row count: 11
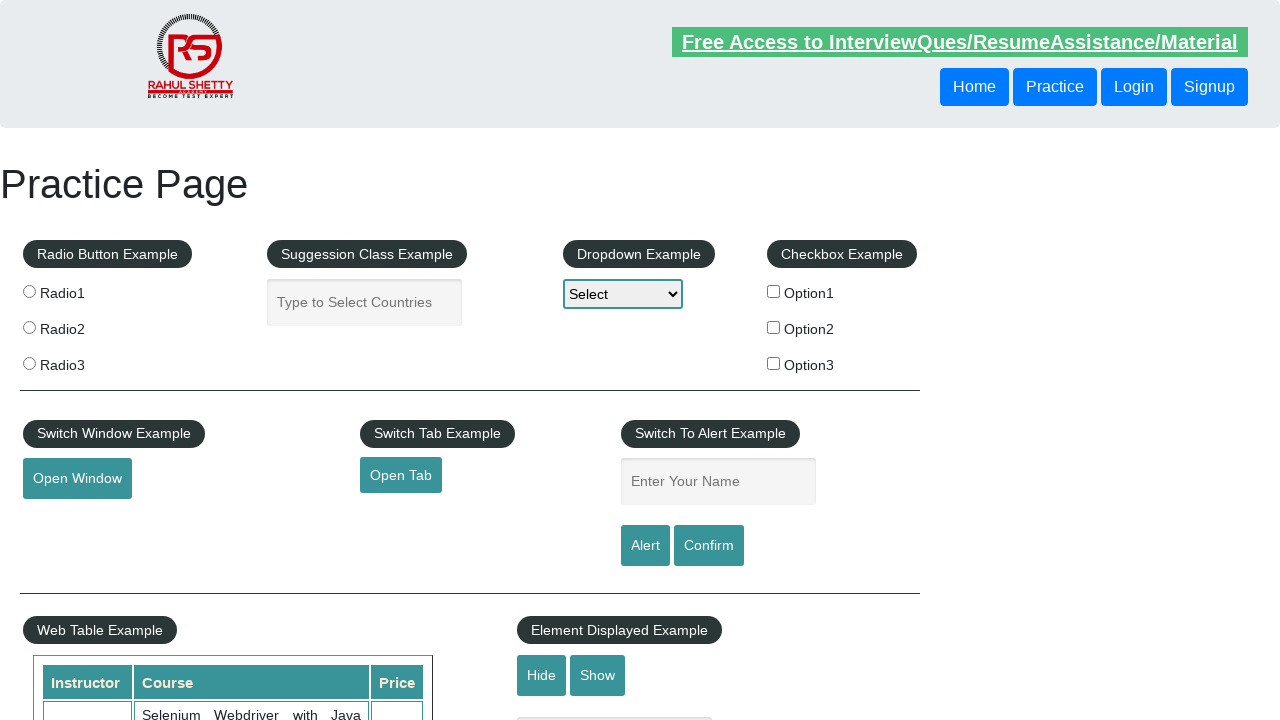

Retrieved column count from first data row: 3
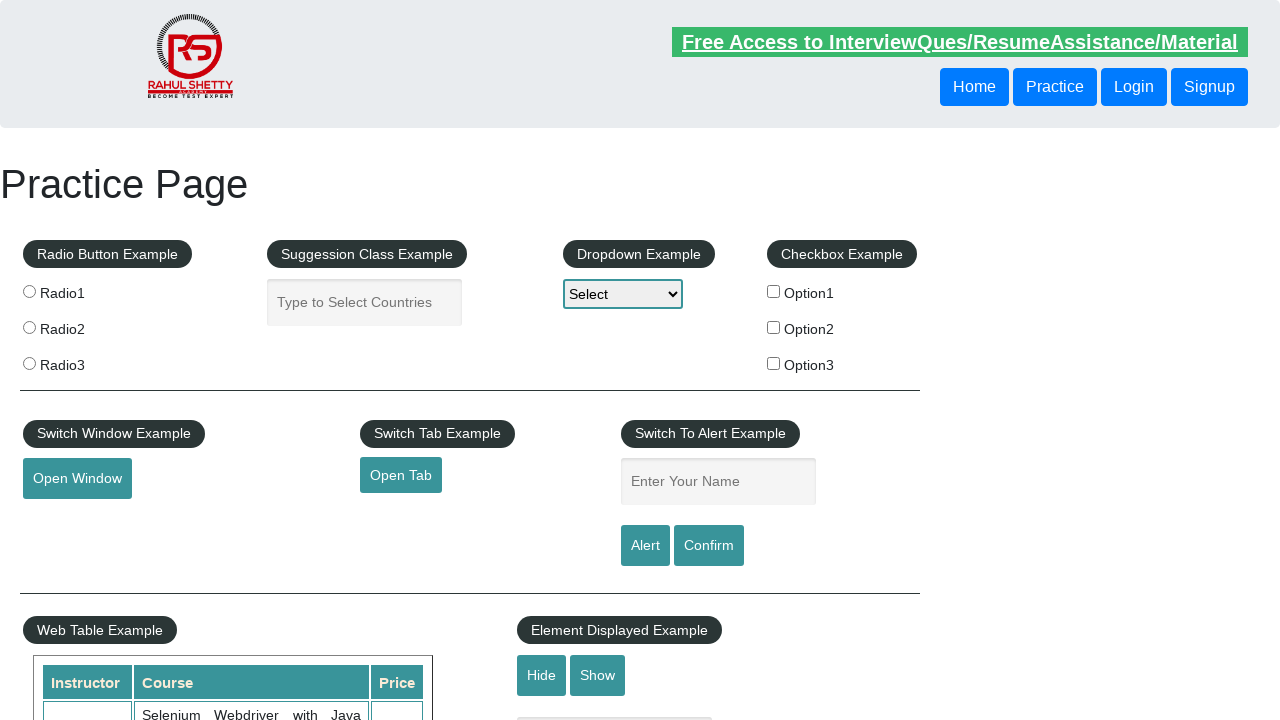

Retrieved text from third row: 
                            Rahul Shetty
                            Learn SQL in Practical + Database Testing from Scratch
                            25
                        
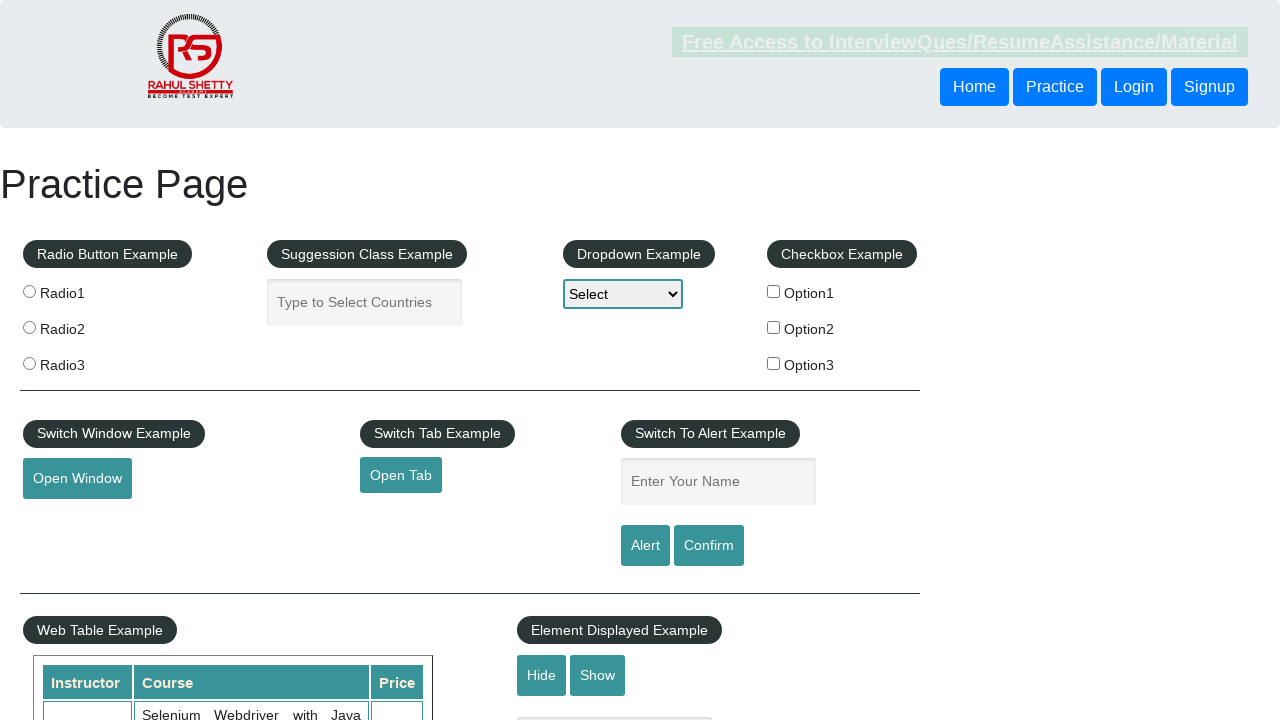

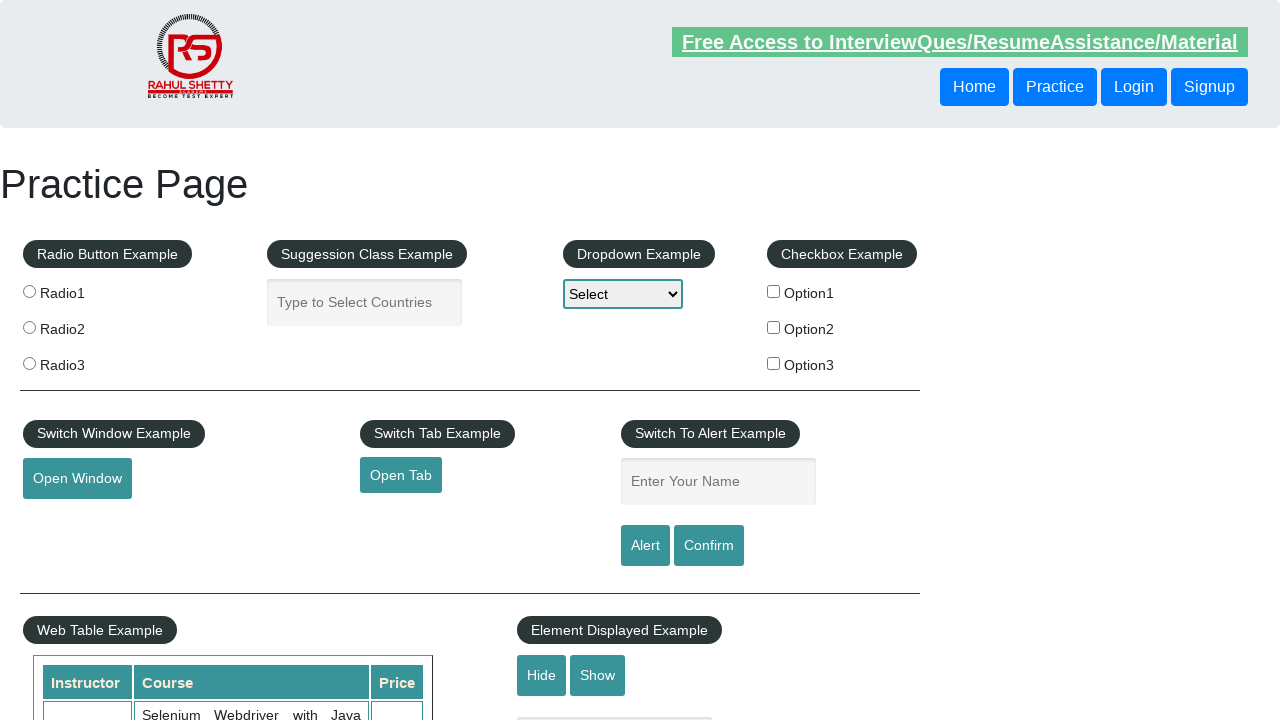